Tests radio button functionality on DemoQA by verifying radio button states and clicking on the second radio button option

Starting URL: https://demoqa.com/radio-button

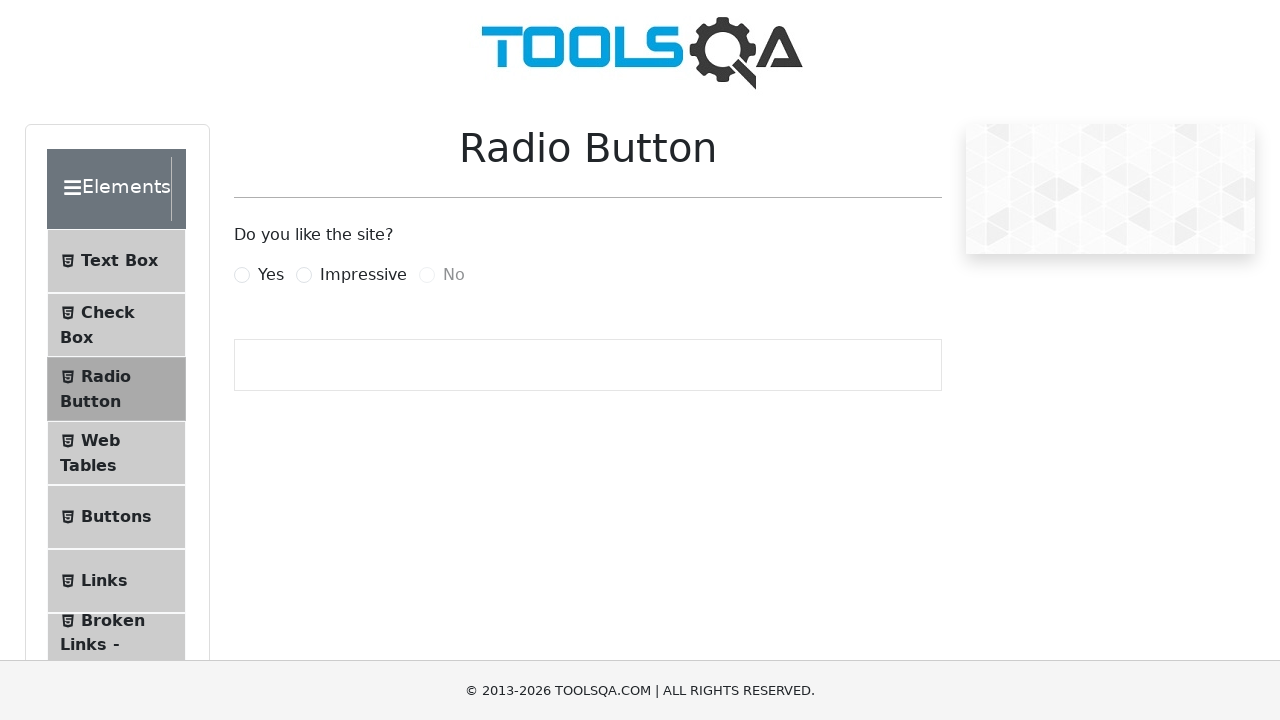

Radio button page loaded and 'Impressive' radio button label found
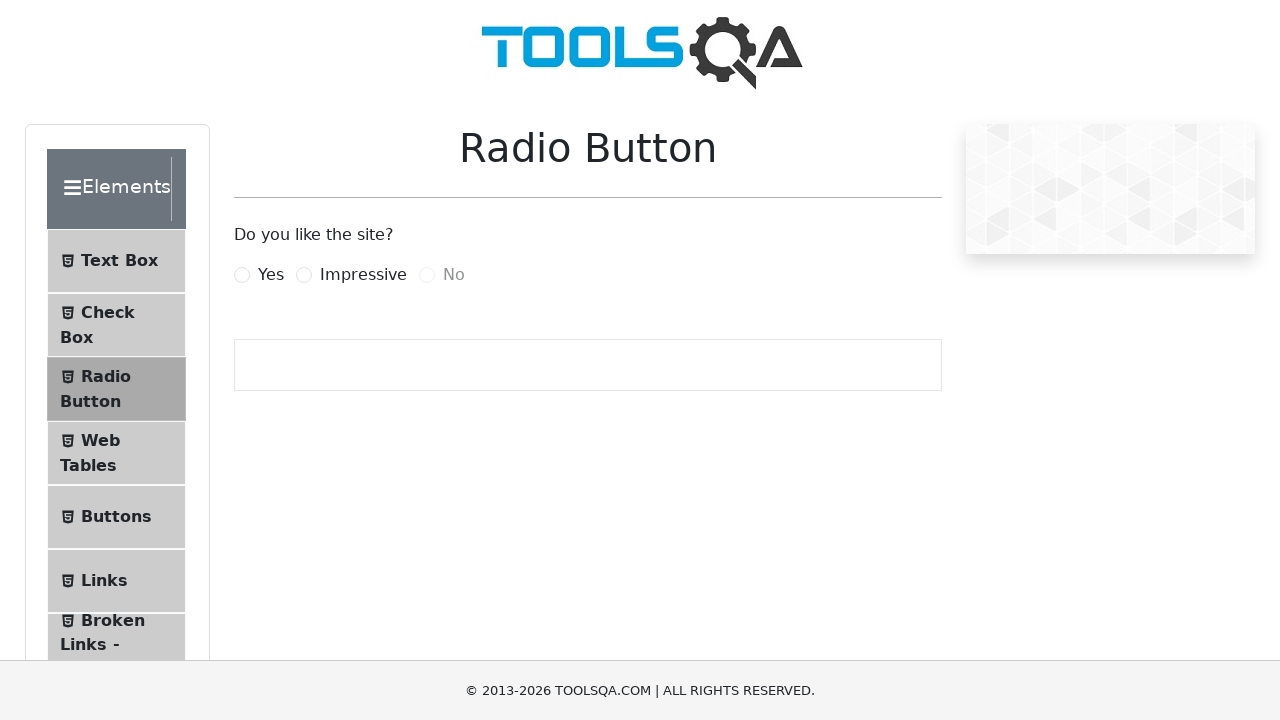

Clicked the 'Impressive' radio button option at (363, 275) on xpath=//label[@for='impressiveRadio']
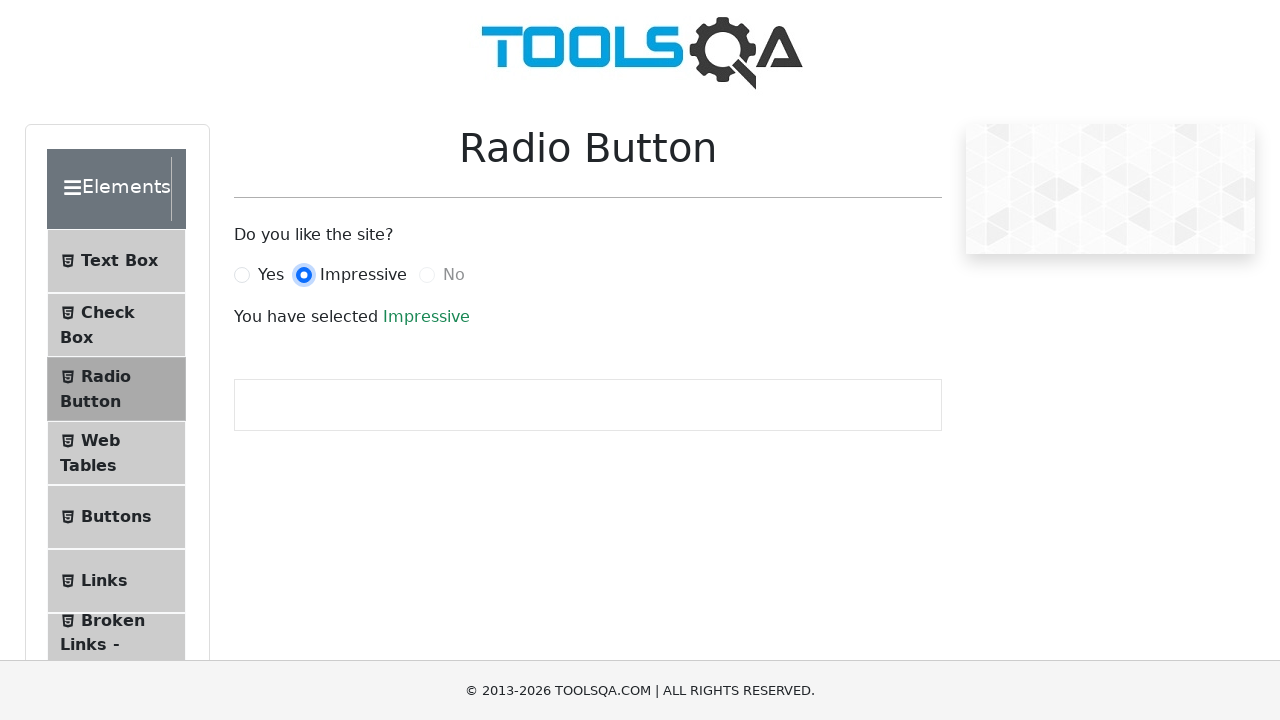

Confirmation text appeared, verifying radio button selection was successful
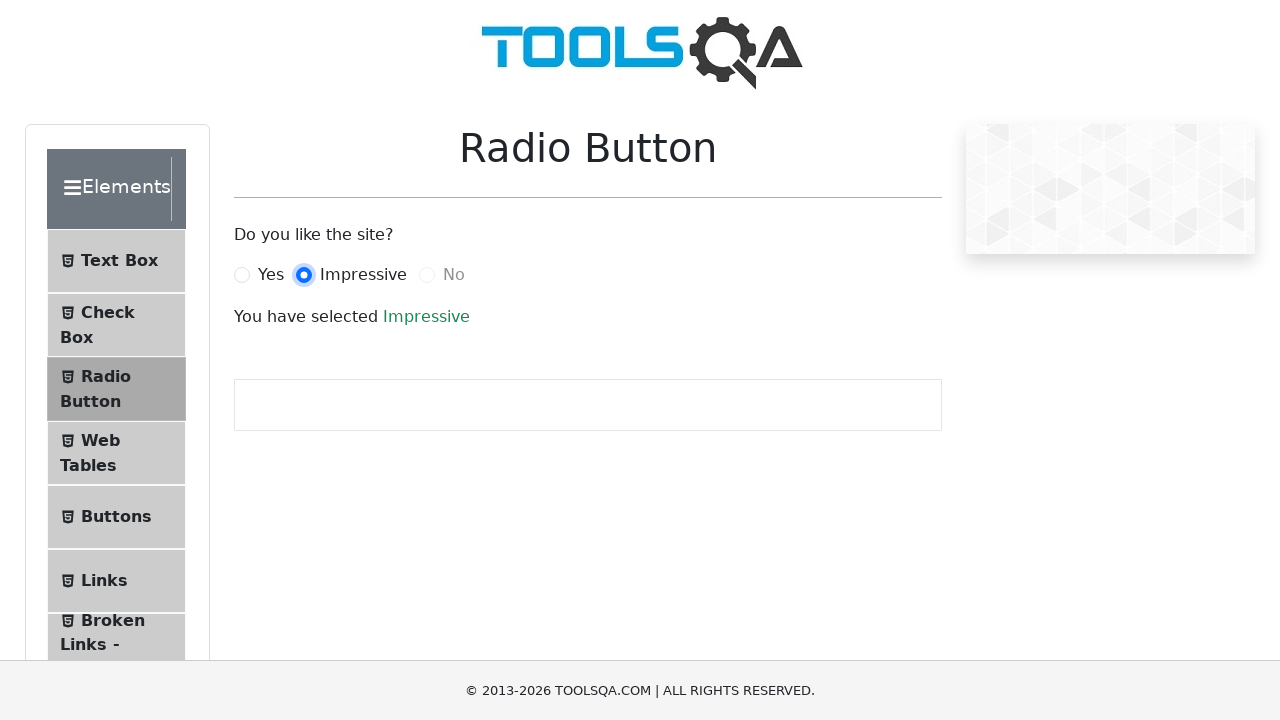

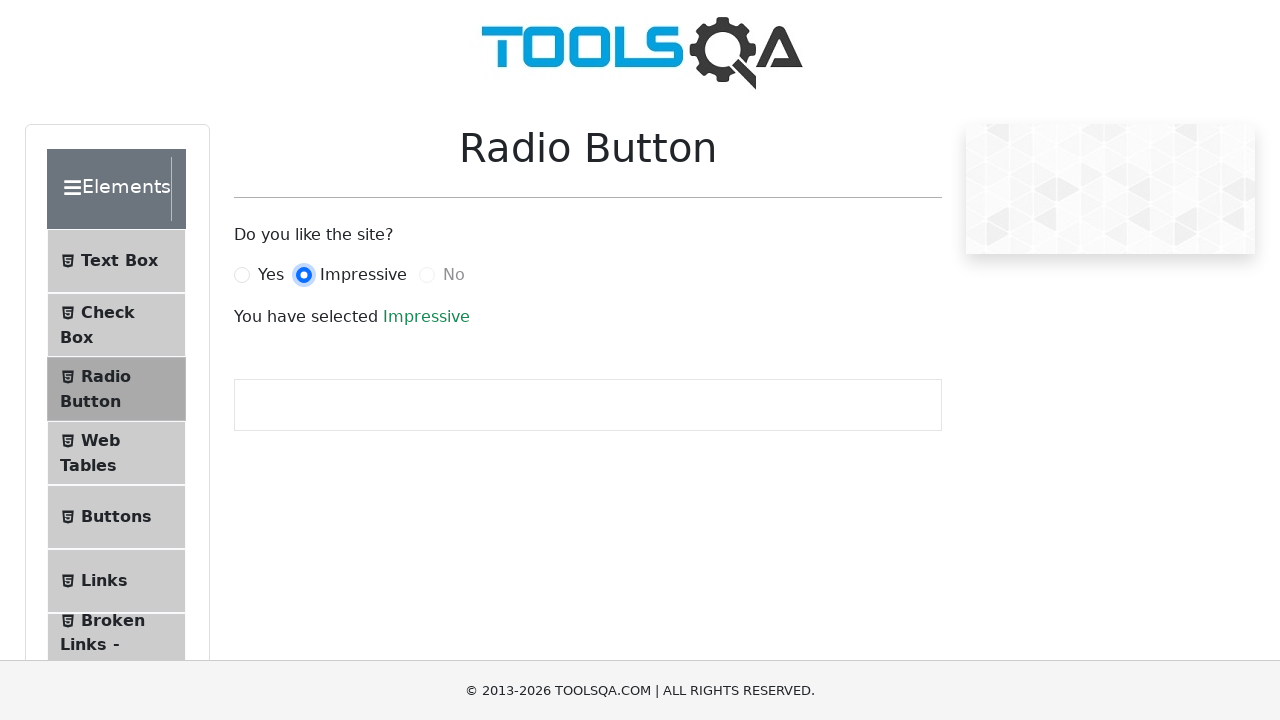